Navigates through a series of exam question pages on exam-answer.com, loading questions 10 through 19 in sequence

Starting URL: https://www.exam-answer.com/microsoft/az-900/question10

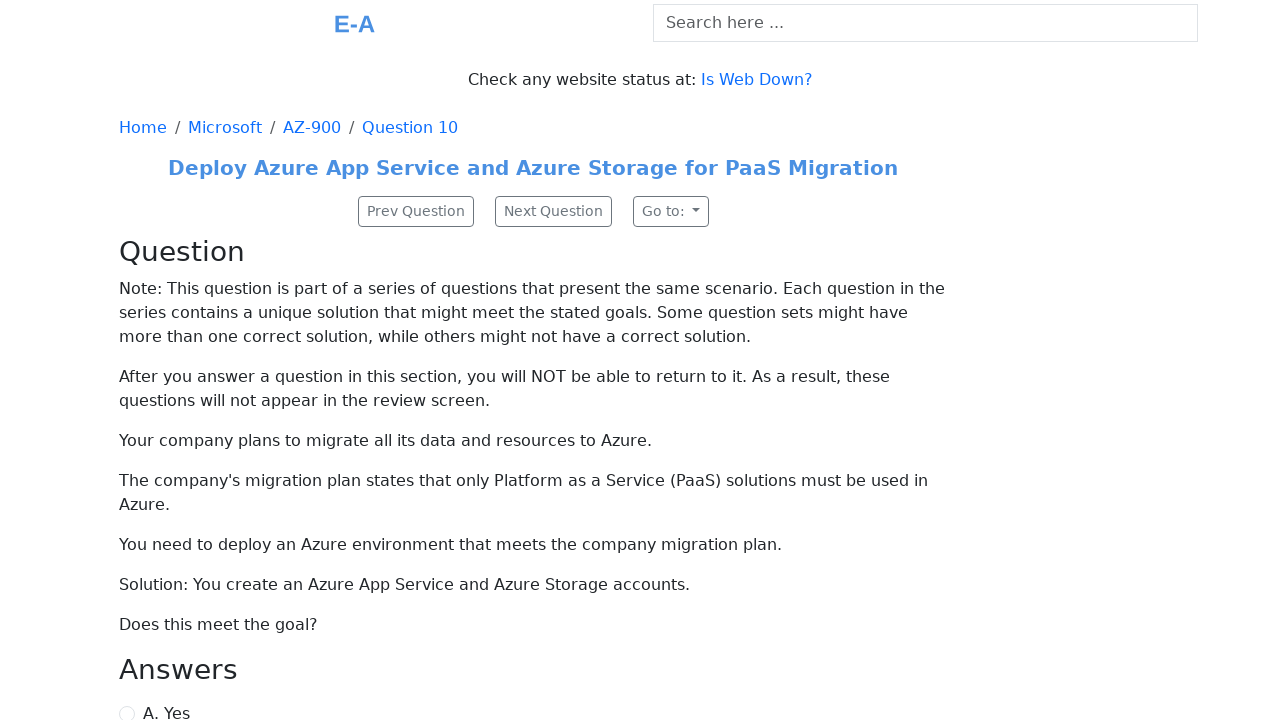

Navigated to exam question 11
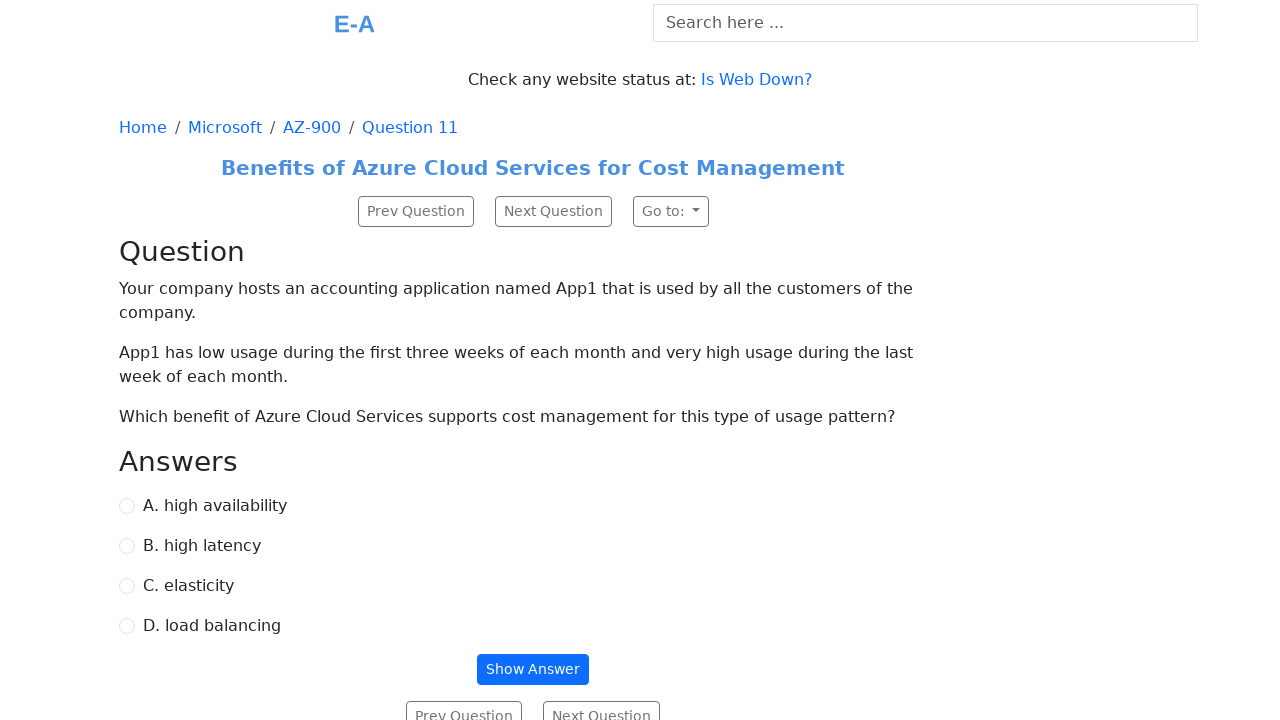

Navigated to exam question 12
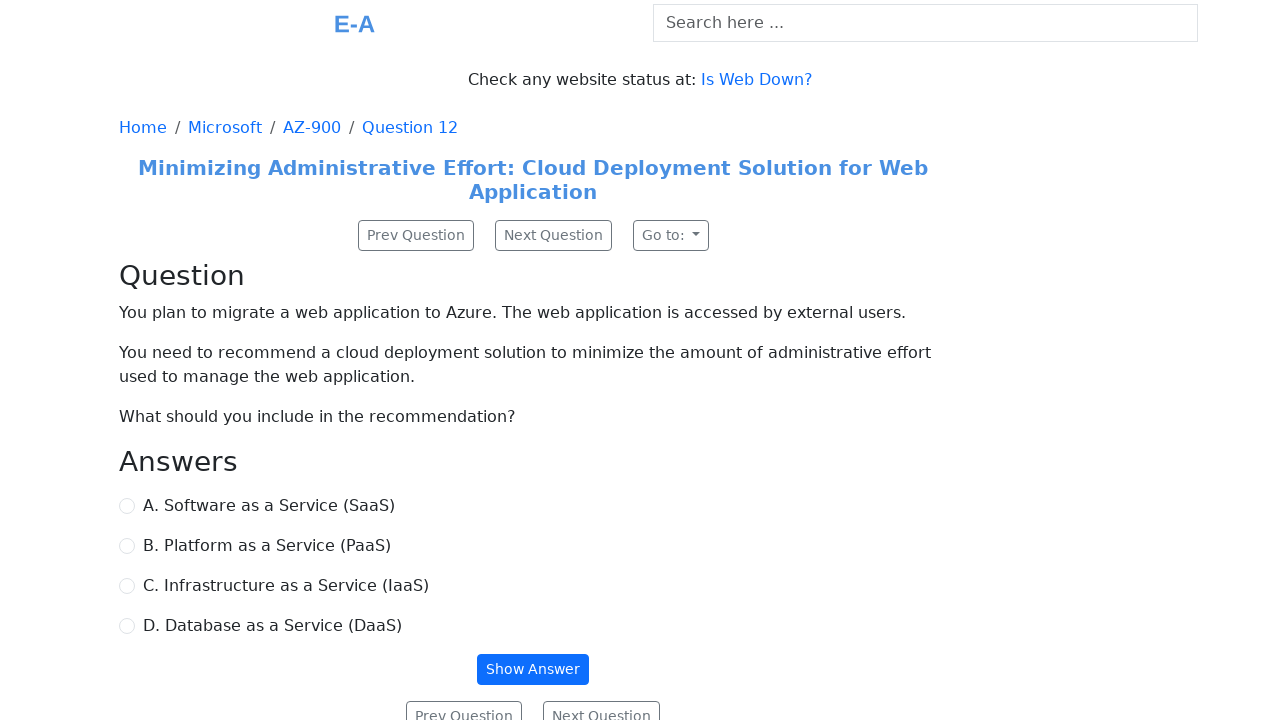

Navigated to exam question 13
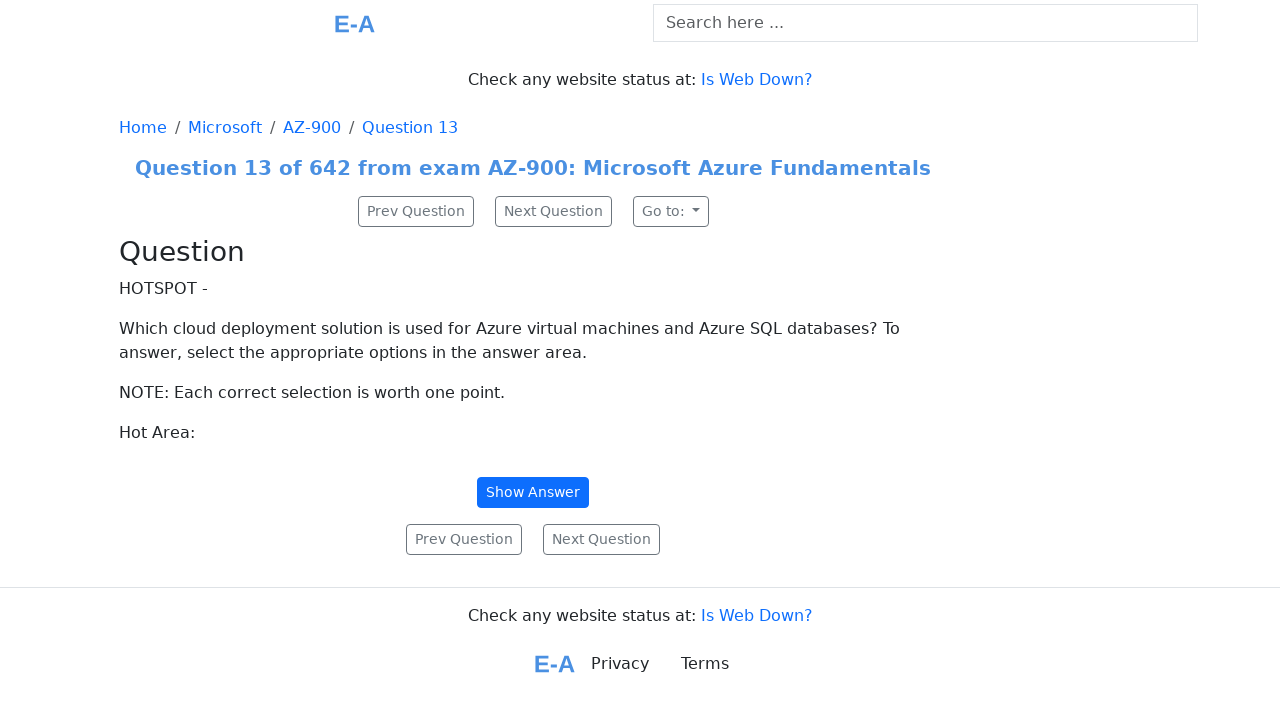

Navigated to exam question 14
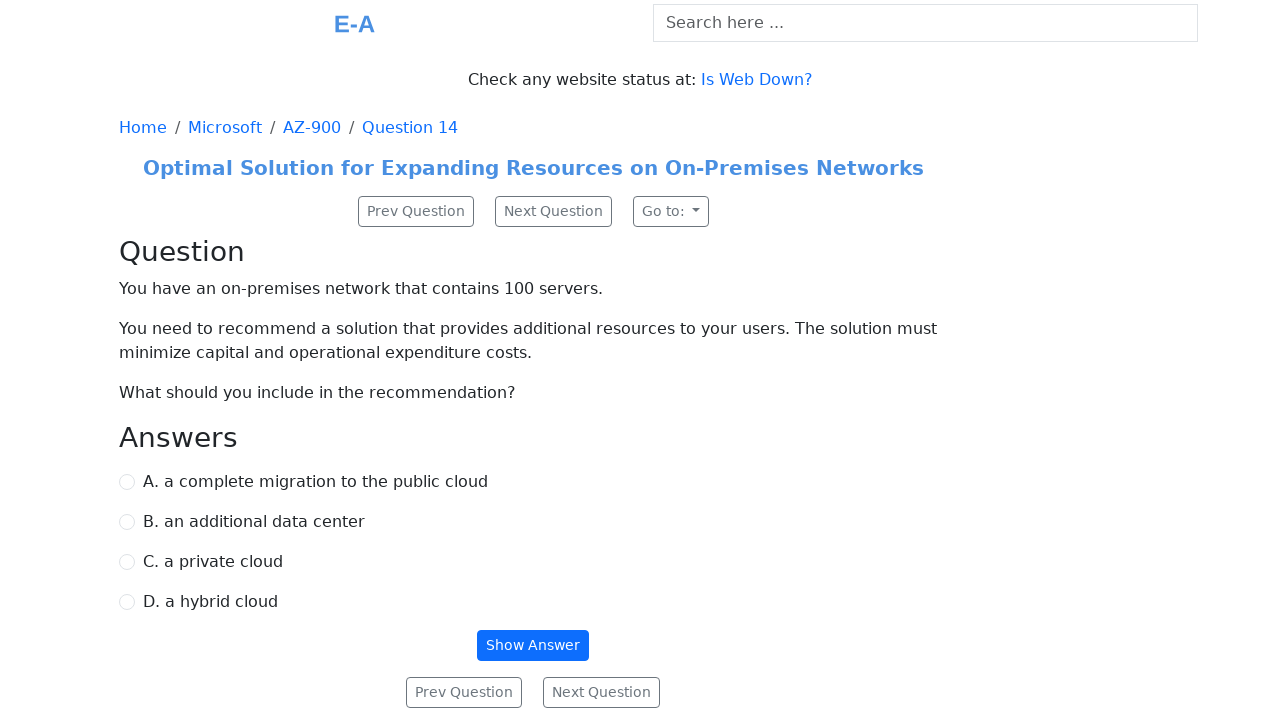

Navigated to exam question 15
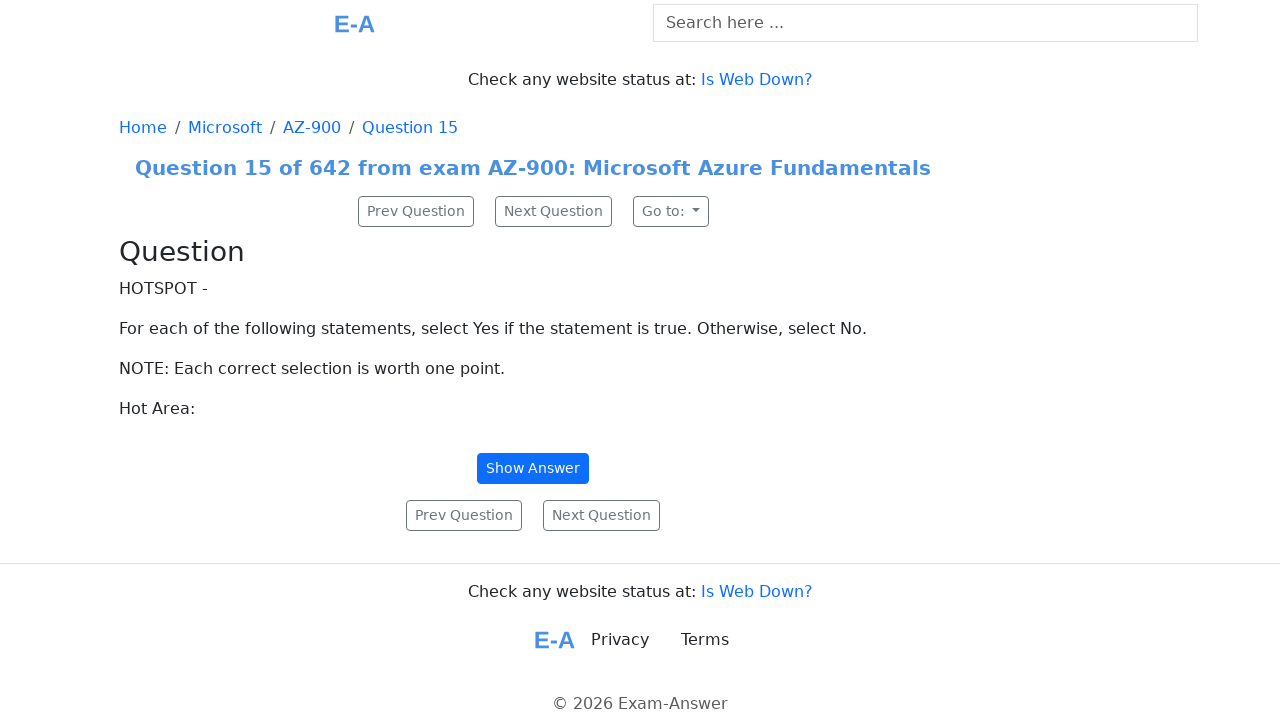

Navigated to exam question 16
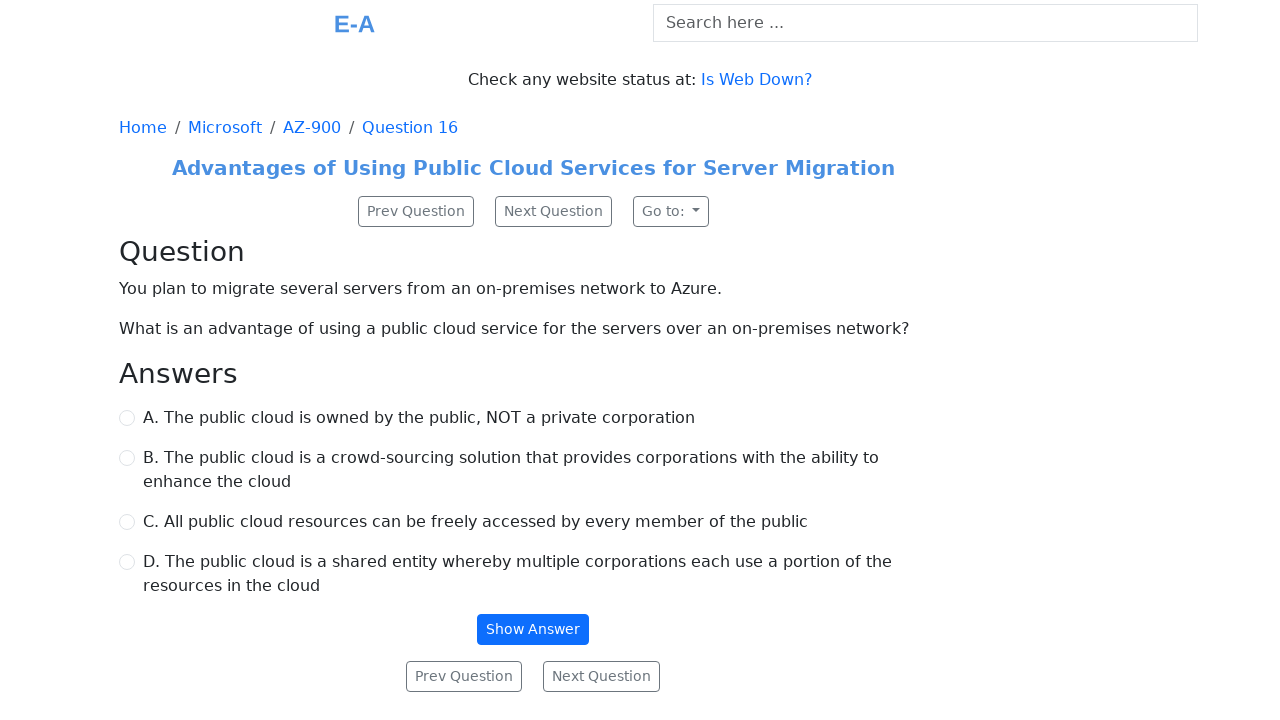

Navigated to exam question 17
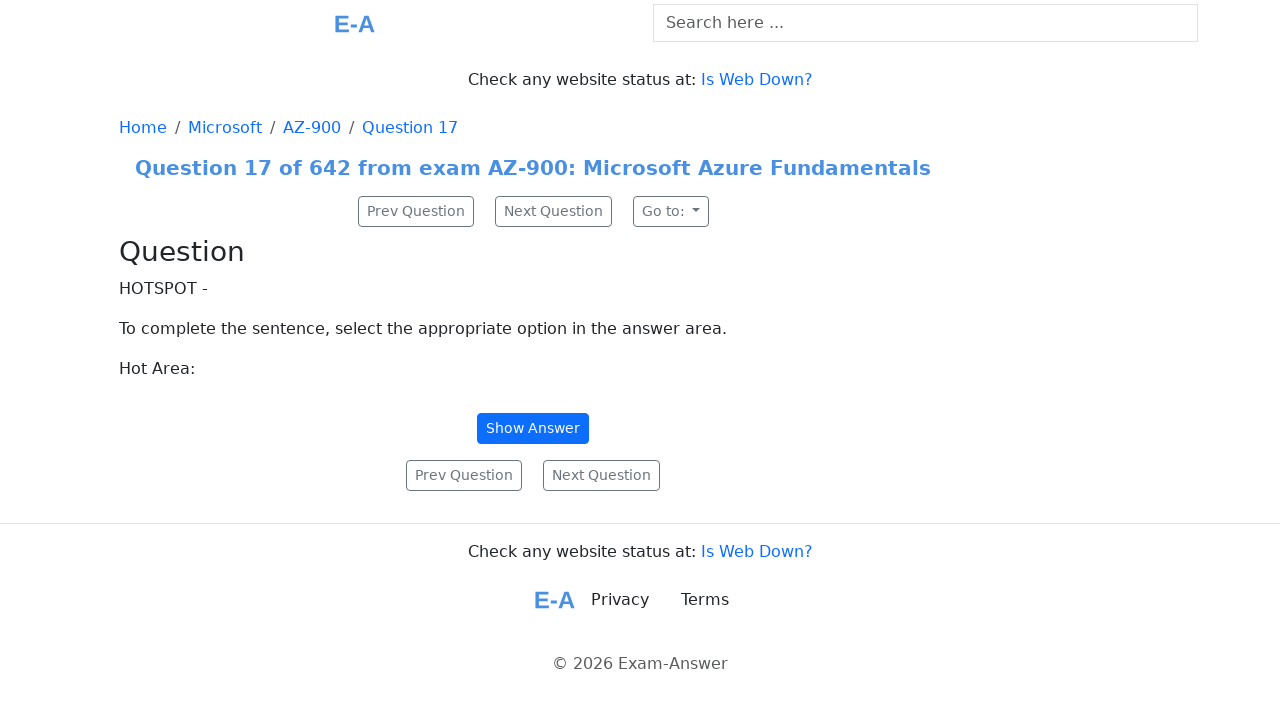

Navigated to exam question 18
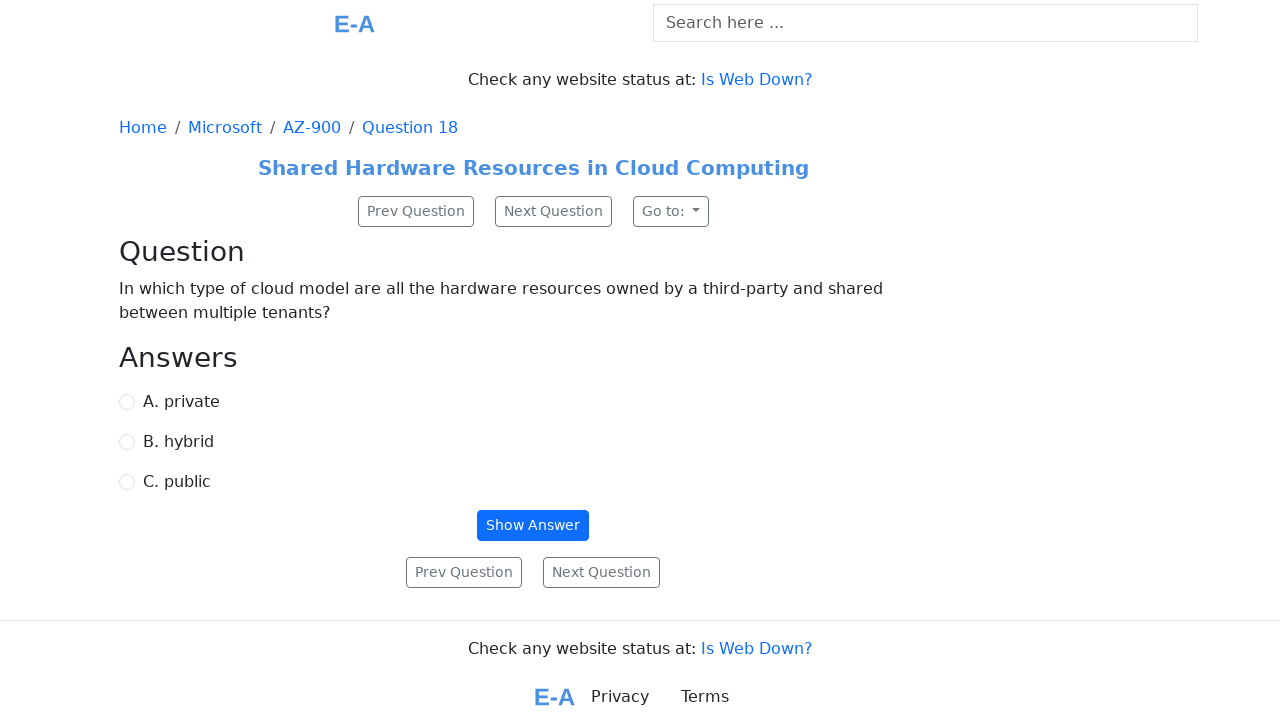

Navigated to exam question 19
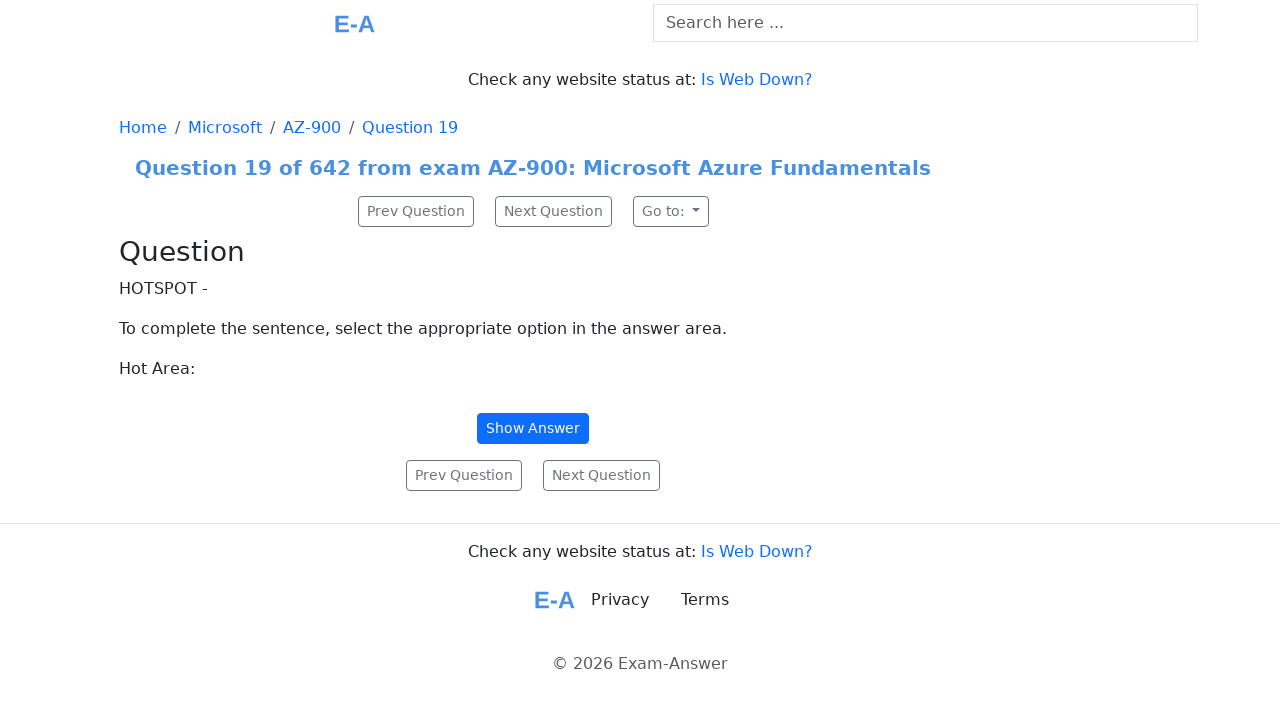

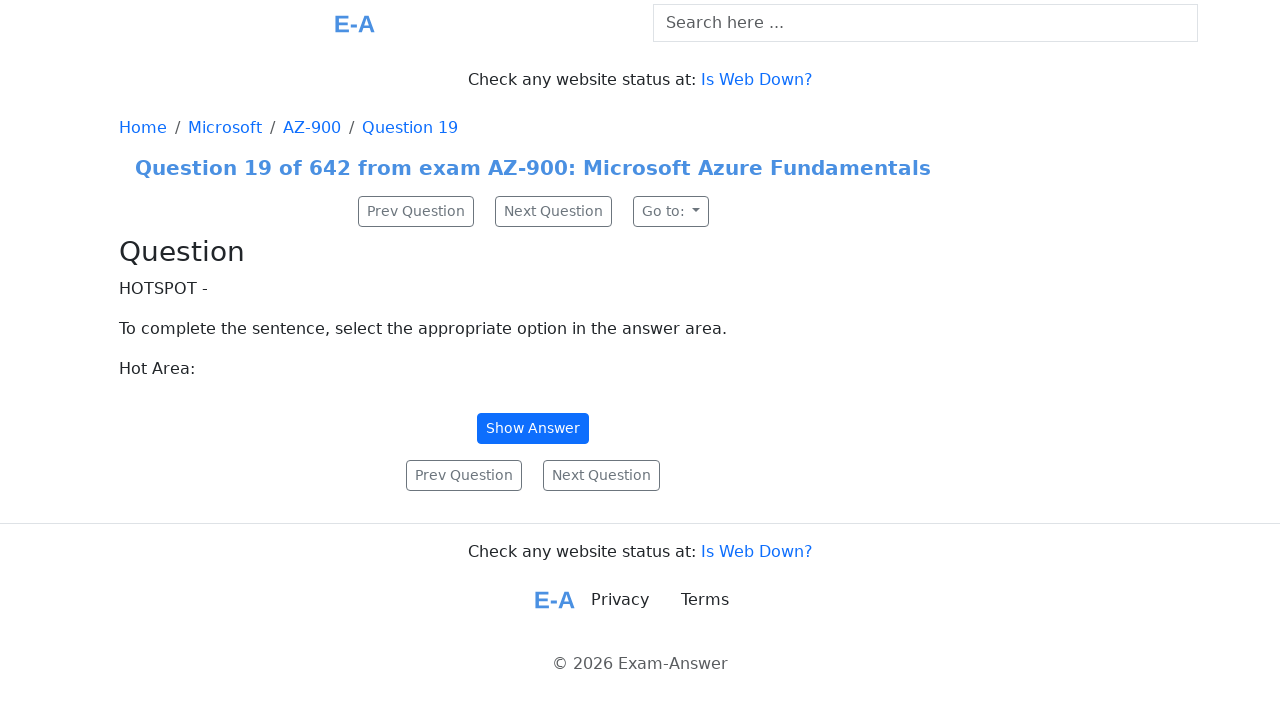